Tests the AIIM (tax infraction) search functionality on the São Paulo State Treasury website by entering an AIIM number and verifying that search results are displayed with relevant information like DRT, name, and process description.

Starting URL: https://www.fazenda.sp.gov.br/epat/extratoprocesso/PesquisarExtrato.aspx

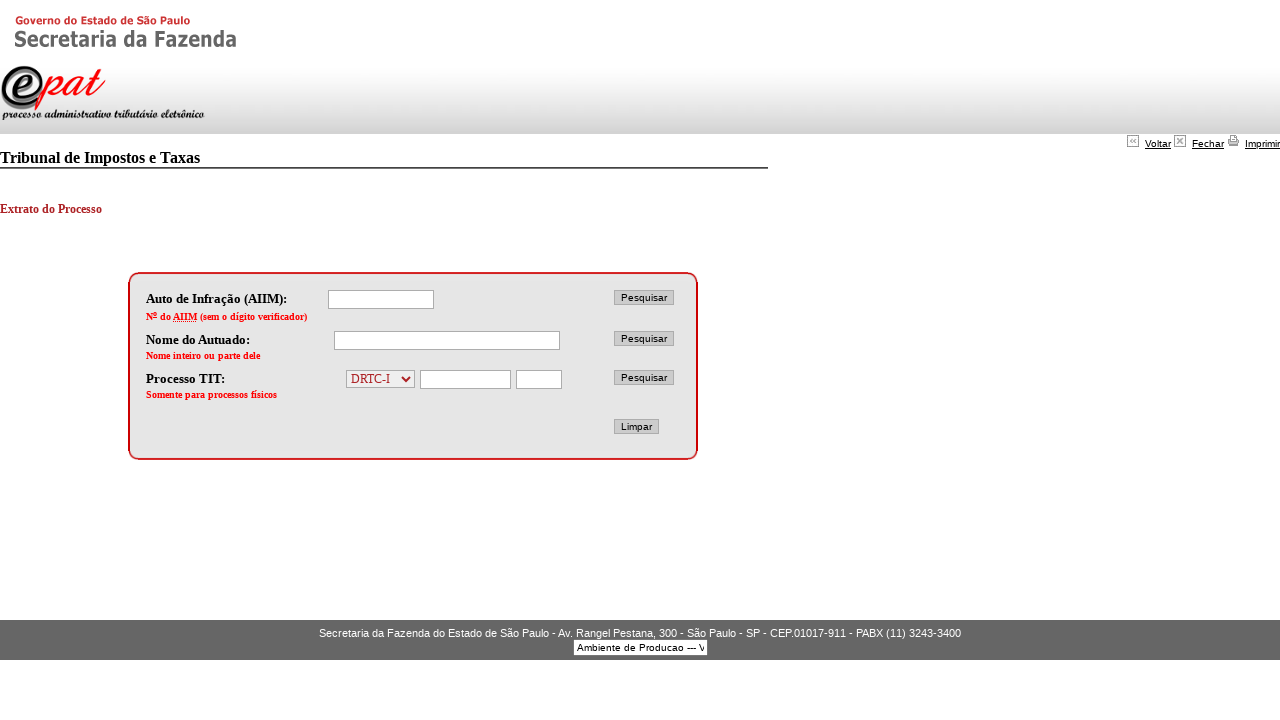

Generated sample AIIM number: 4058792
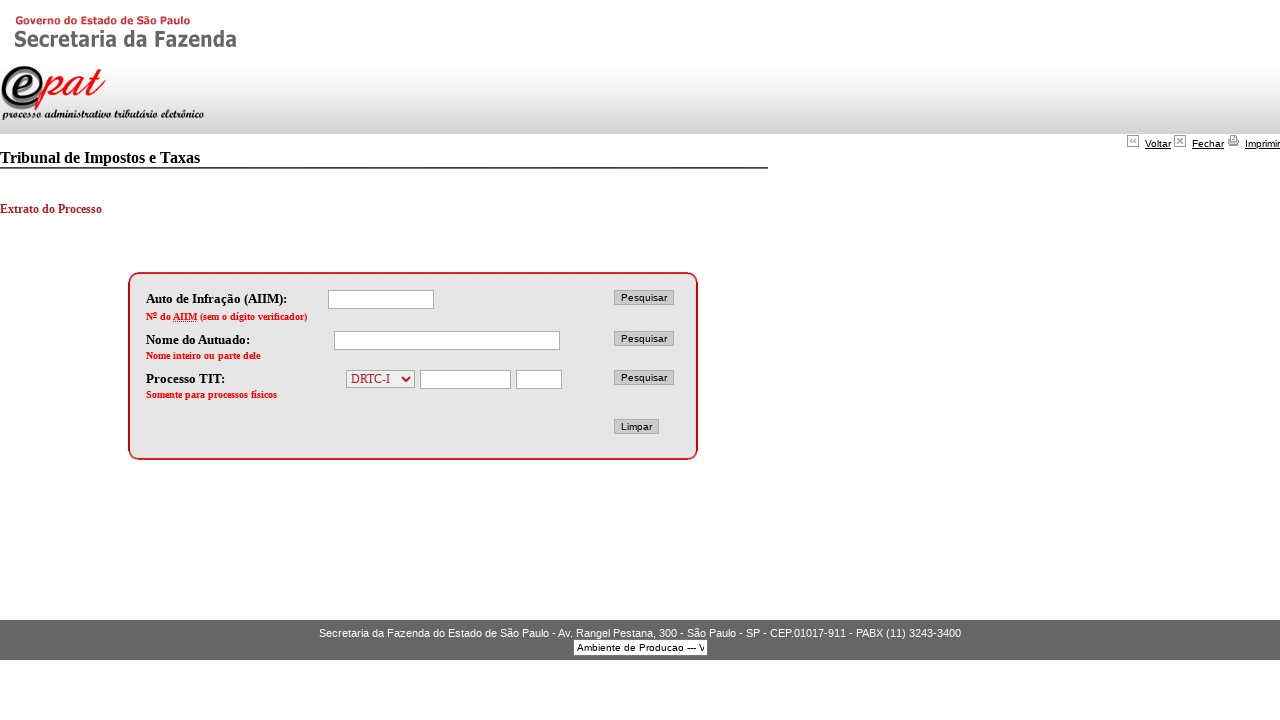

Filled AIIM search field with number 4058792 on input[name='ctl00$ConteudoPagina$TxtNumAIIM']
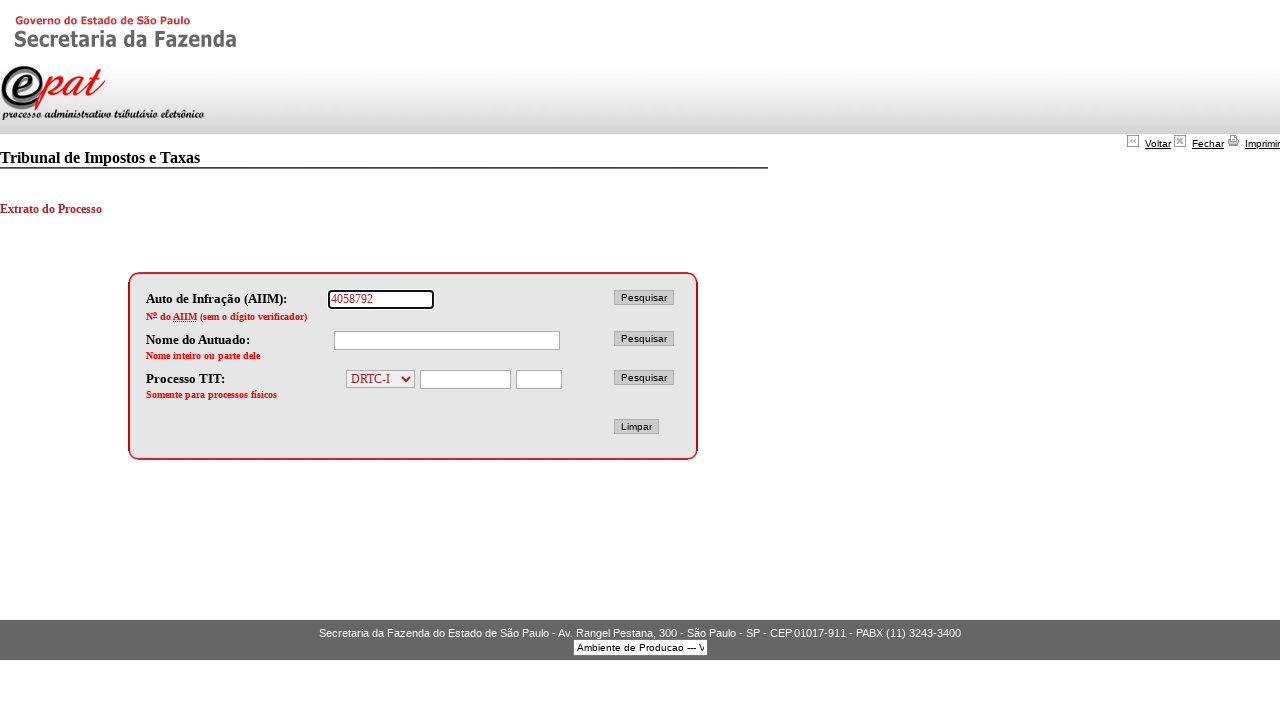

Clicked search button to query AIIM at (644, 298) on input[title='Clique para pesquisar por numero do aiim (sem o digito verificador)
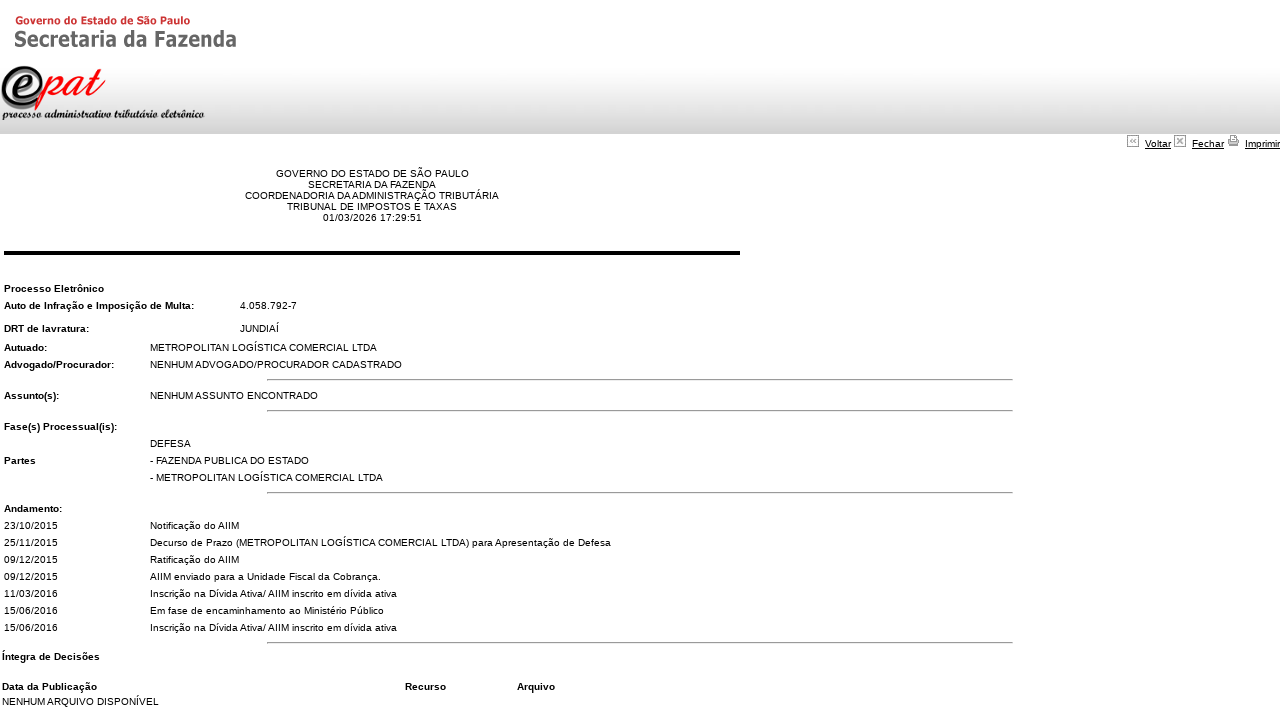

Dialog handler registered
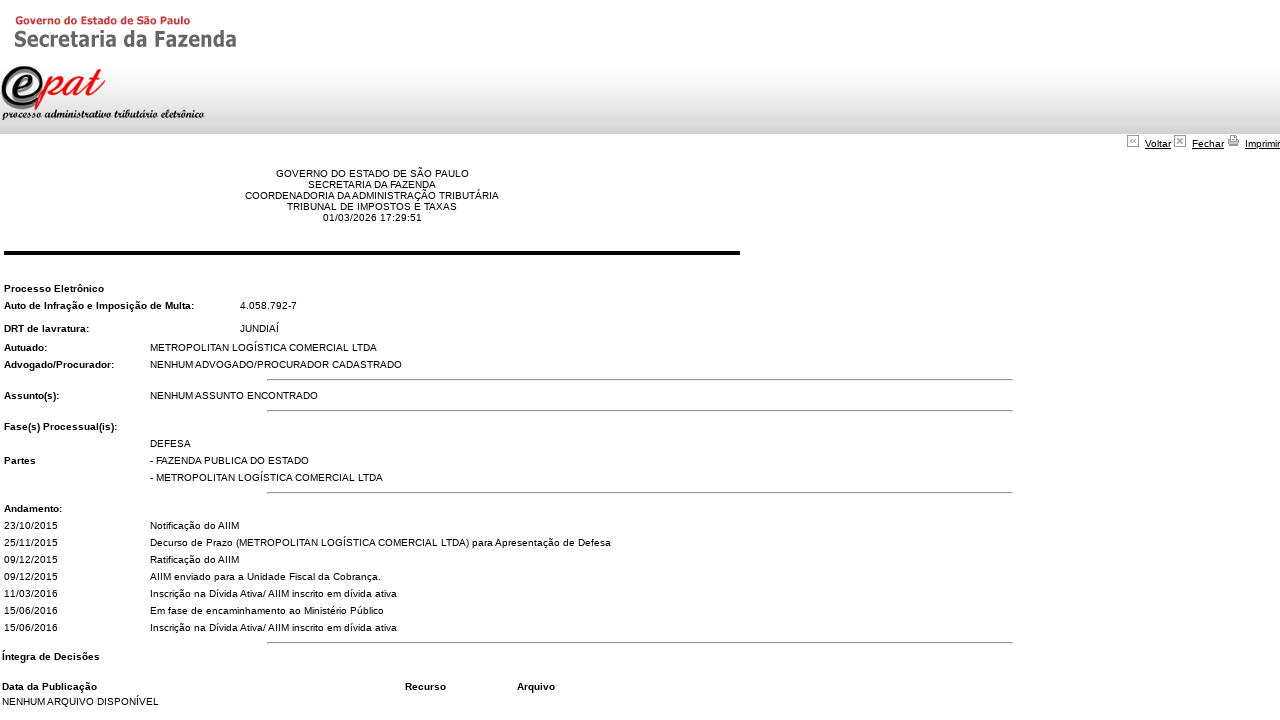

Waited 1 second for page response
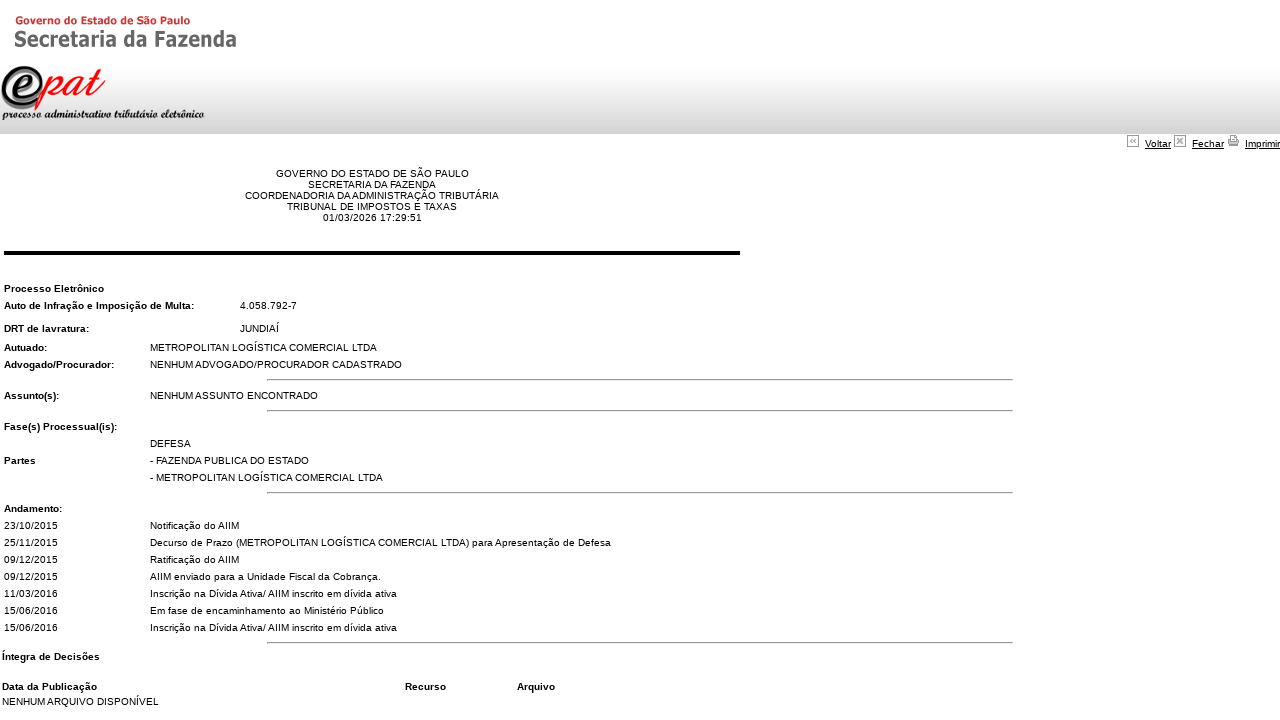

Search results displayed with DRT information visible
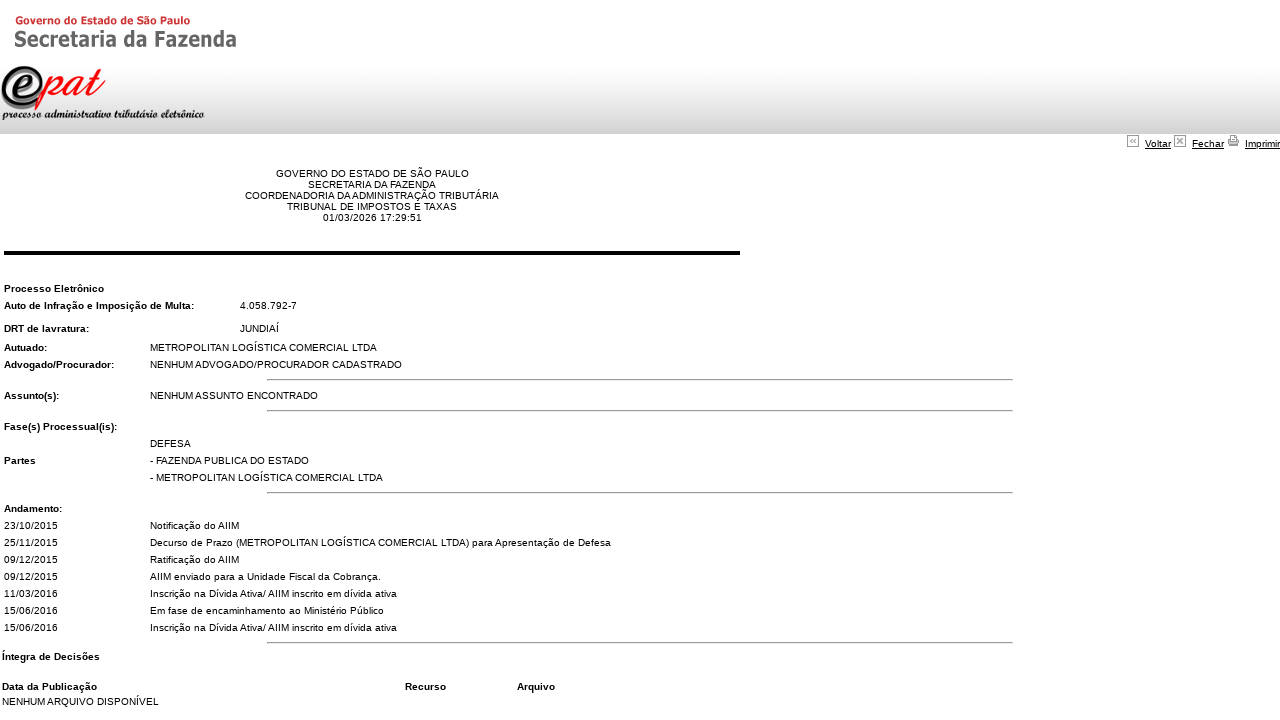

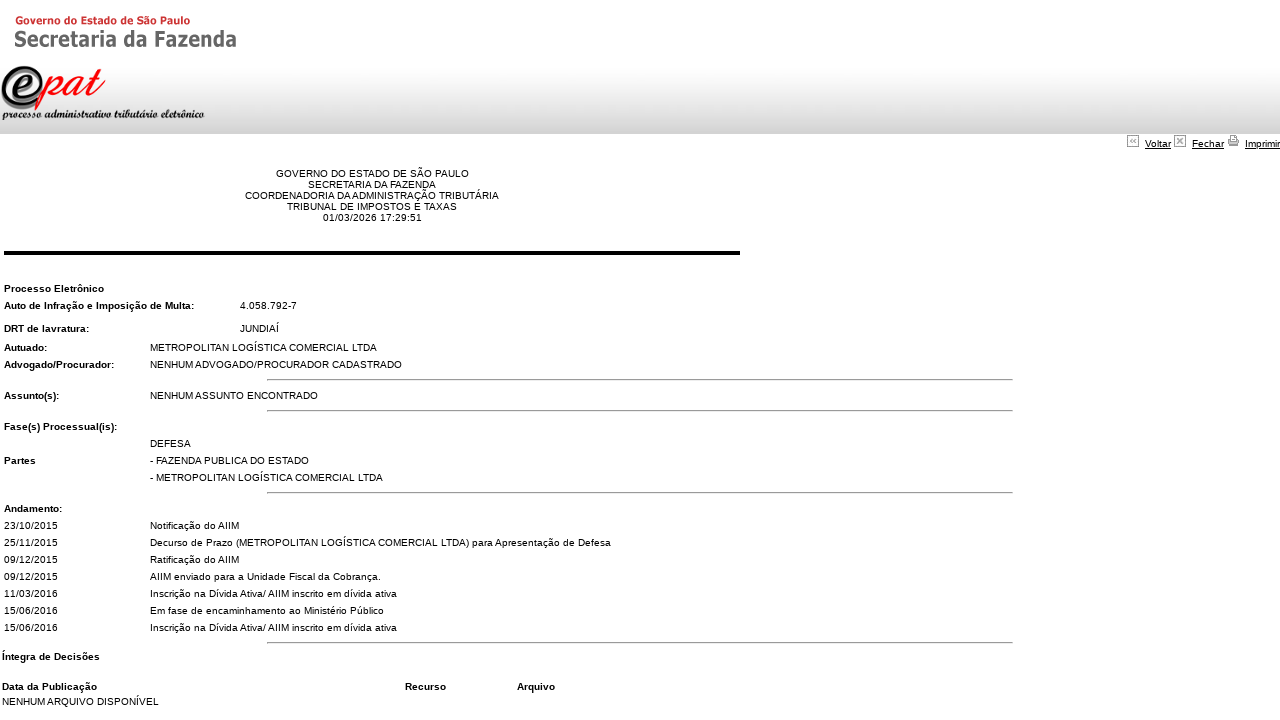